Tests handling of new browser tabs by clicking a button to open a new tab, switching to it, verifying the heading text, and switching back to the main window.

Starting URL: https://demoqa.com/browser-windows

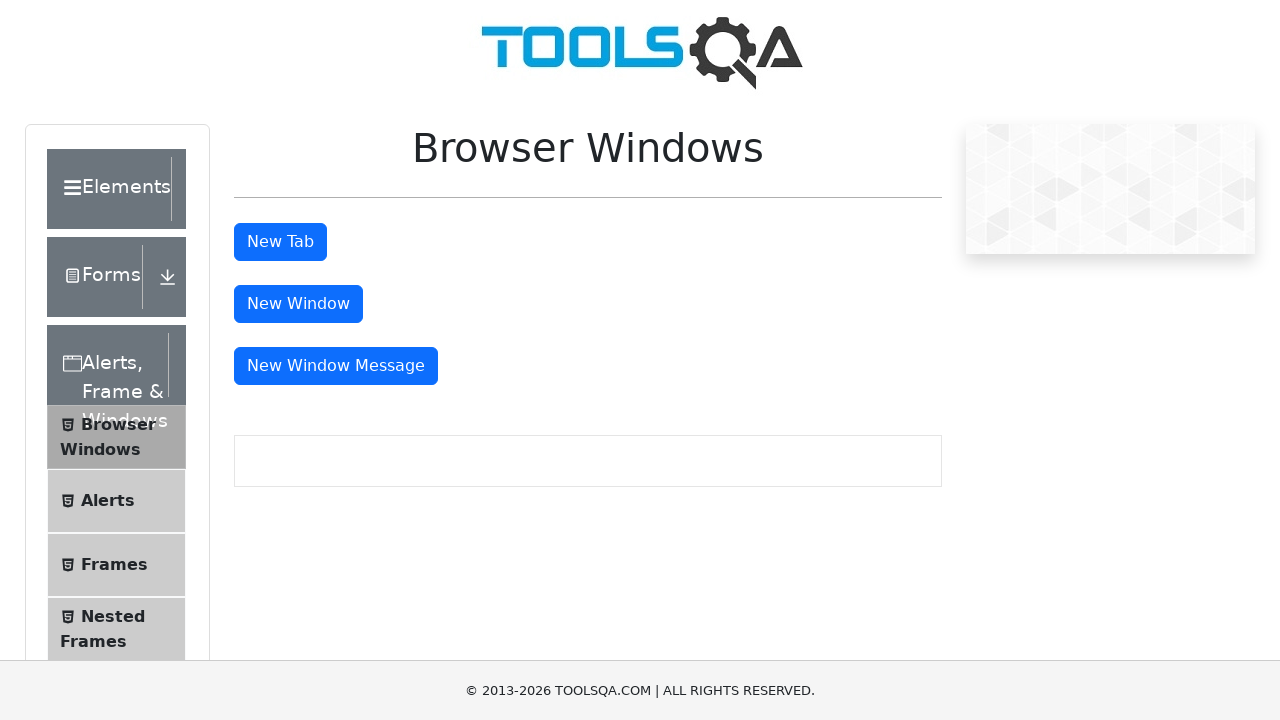

Clicked 'New Tab' button to open a new browser tab at (280, 242) on button#tabButton
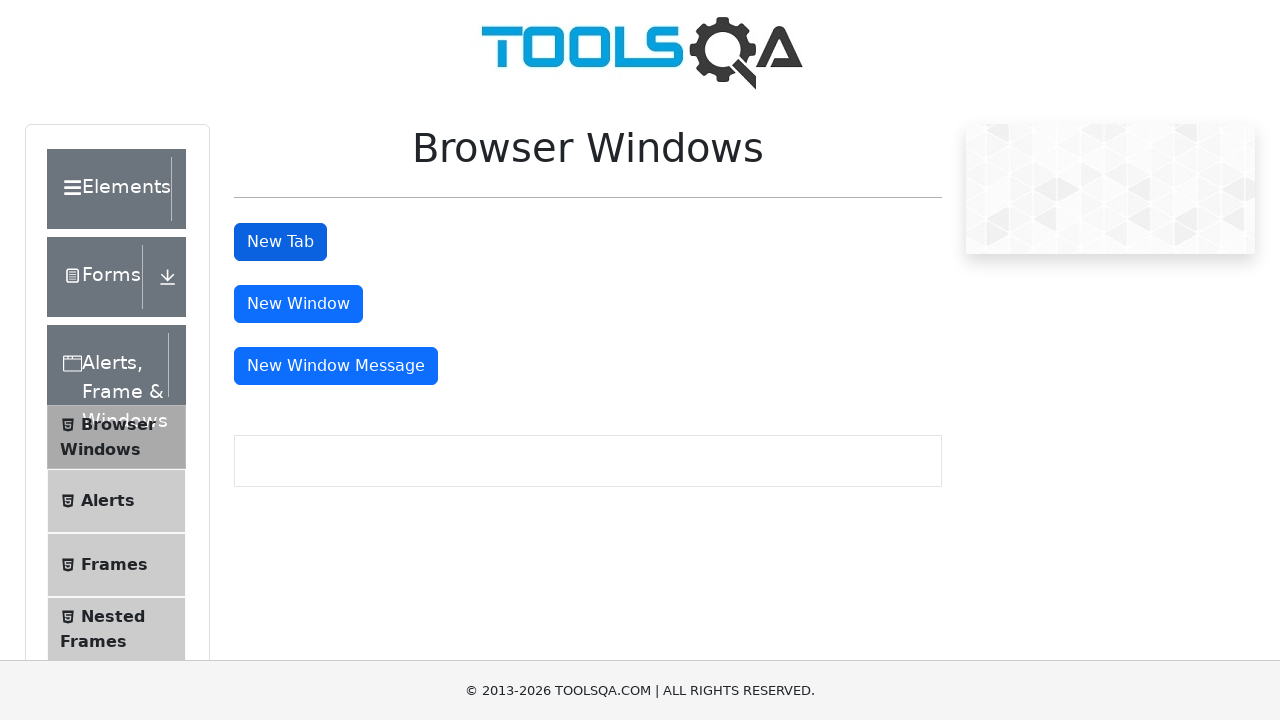

Waited 1 second for new tab to fully load
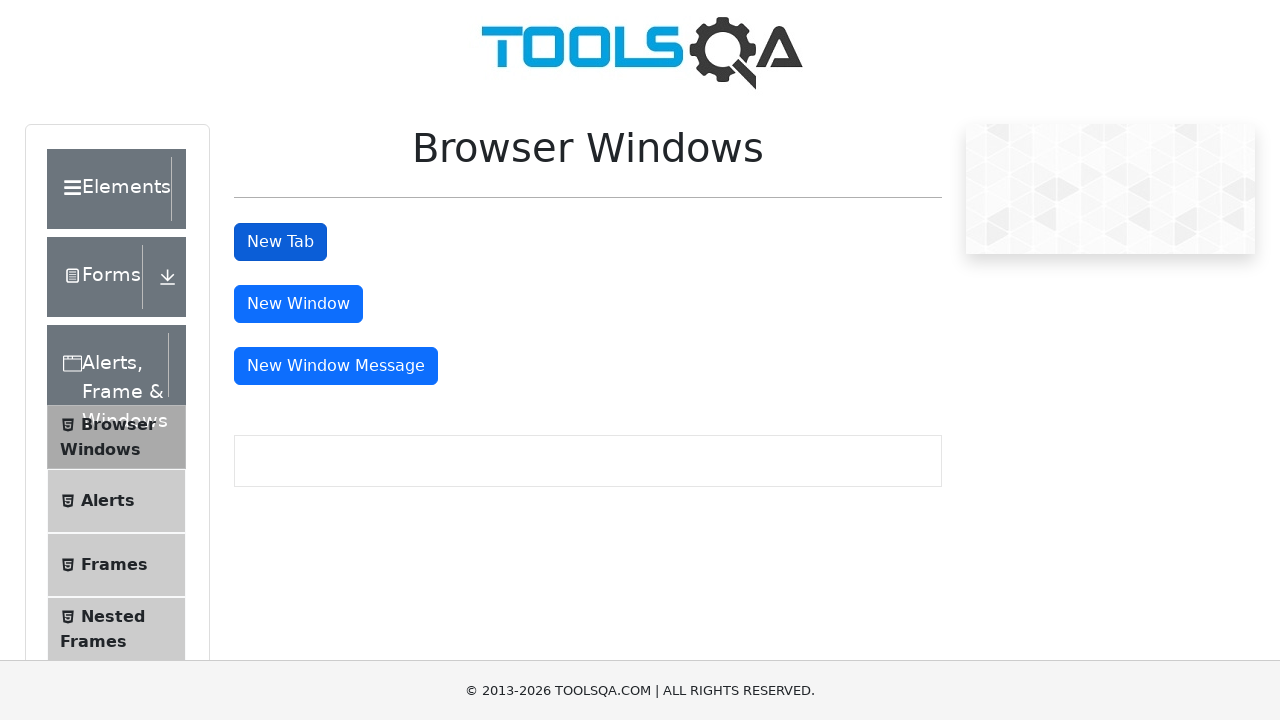

Retrieved all open pages from context
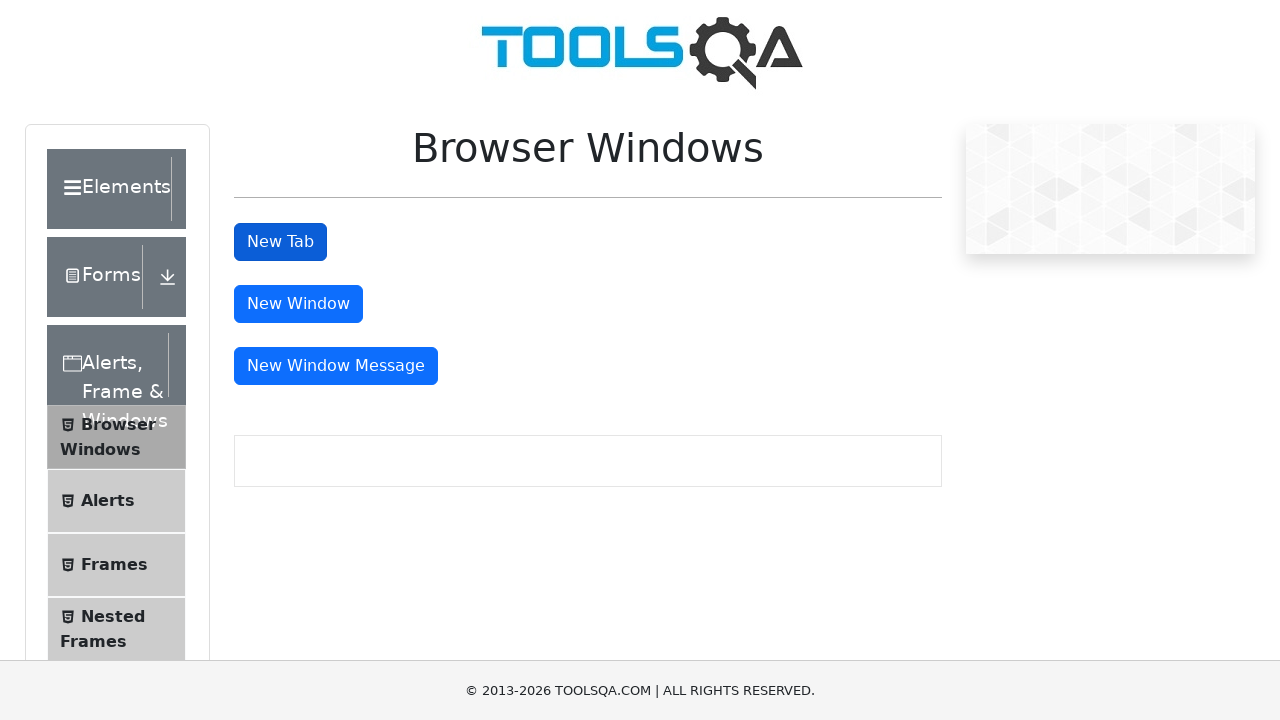

Switched to the newly opened tab (second page)
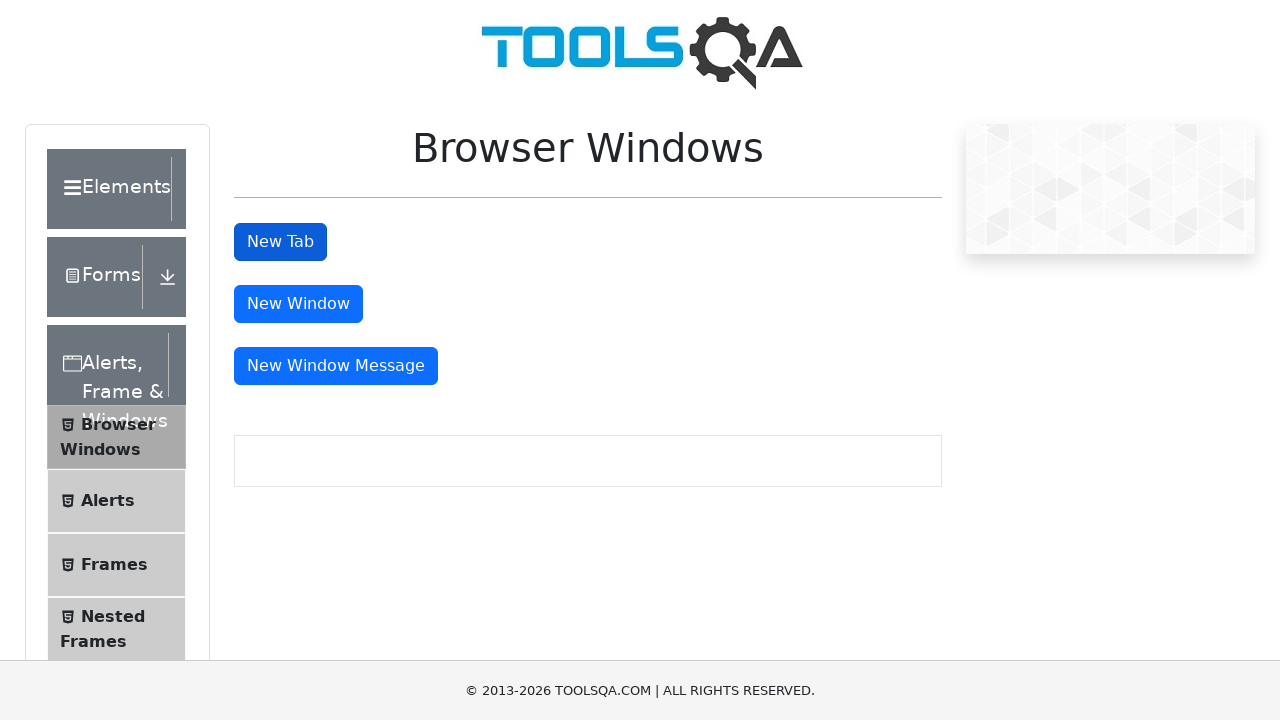

Waited for heading element to be present in new tab
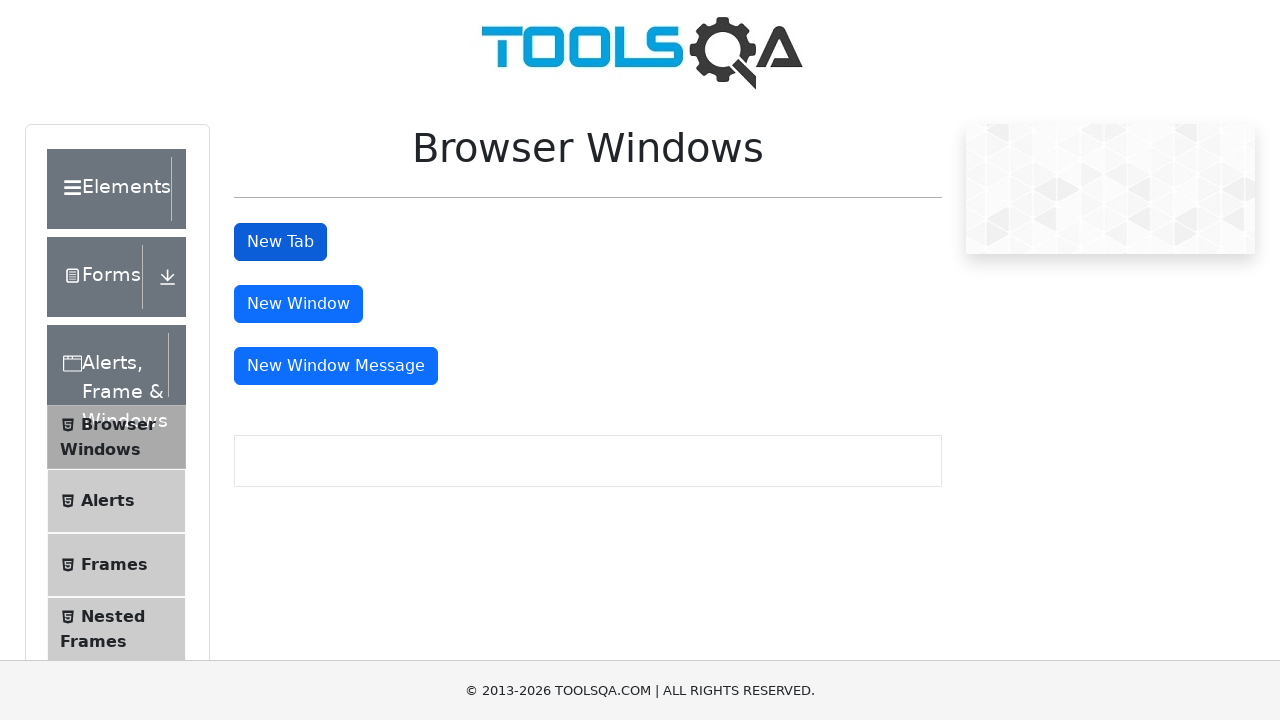

Retrieved heading text from new tab: 'This is a sample page'
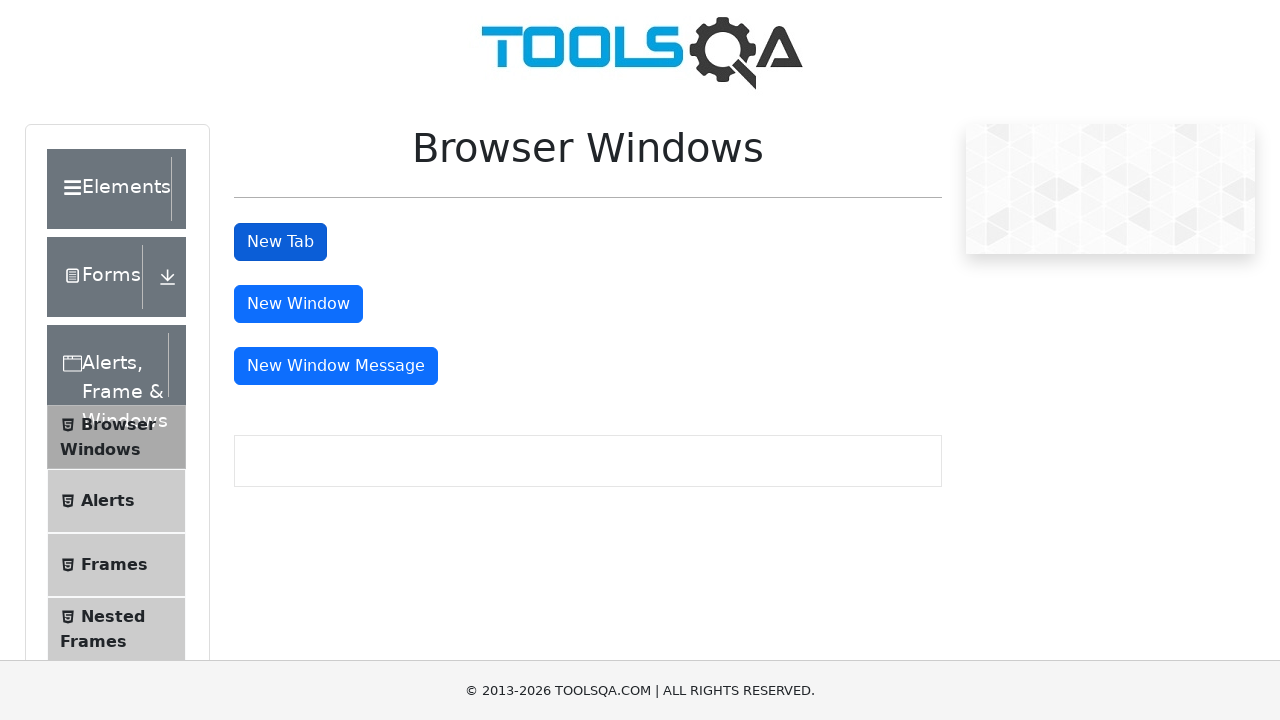

Printed heading text to console: 'This is a sample page'
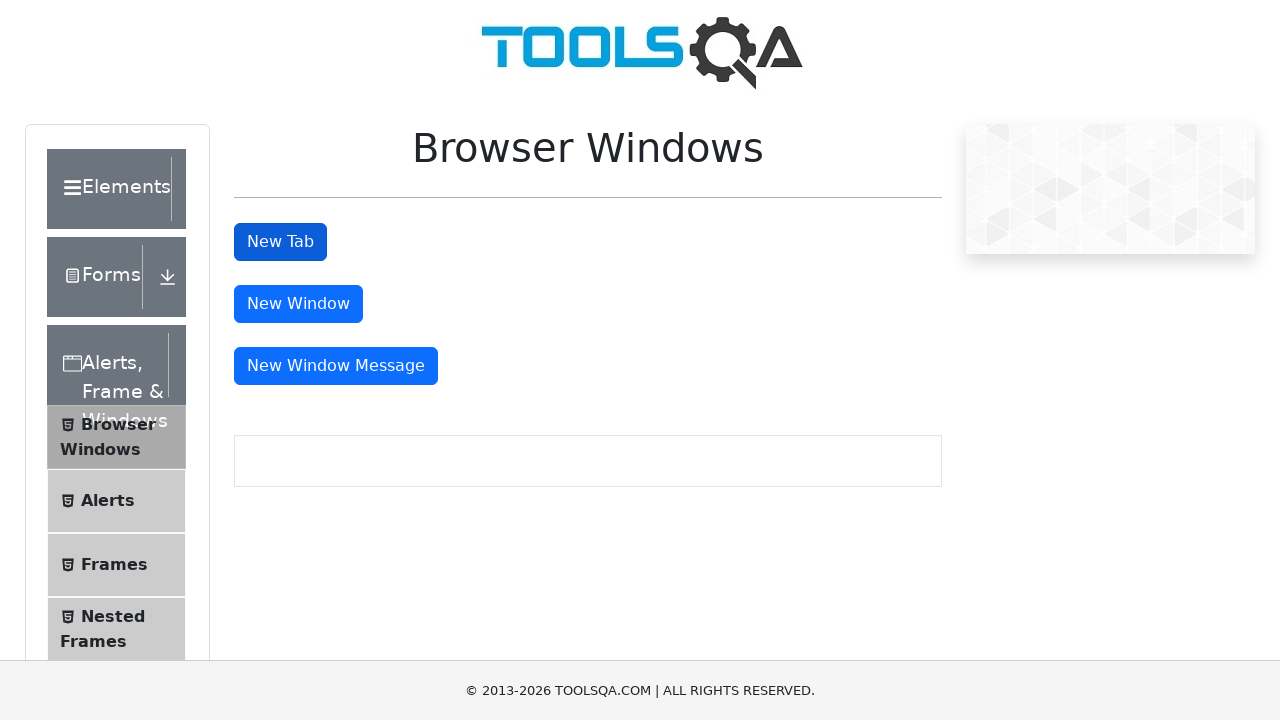

Closed the new tab
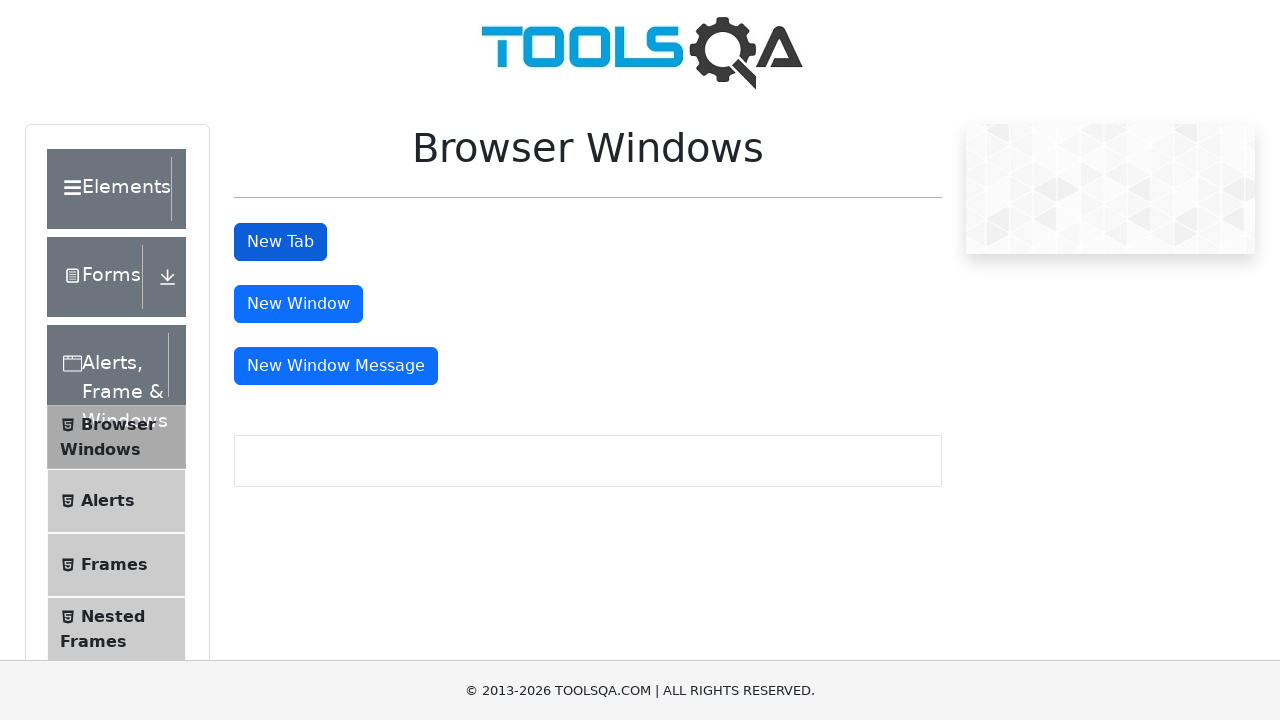

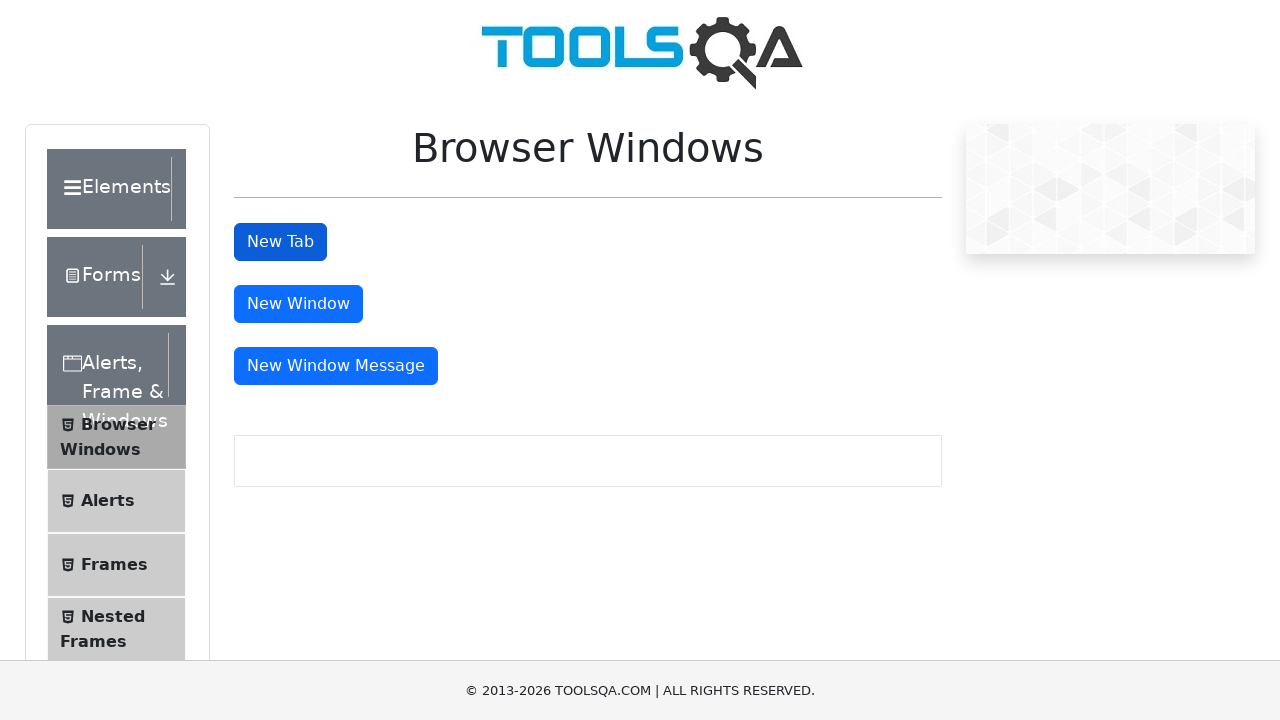